Toggles the checkboxes - checks the first and unchecks the second, then verifies the new states

Starting URL: http://the-internet.herokuapp.com/checkboxes

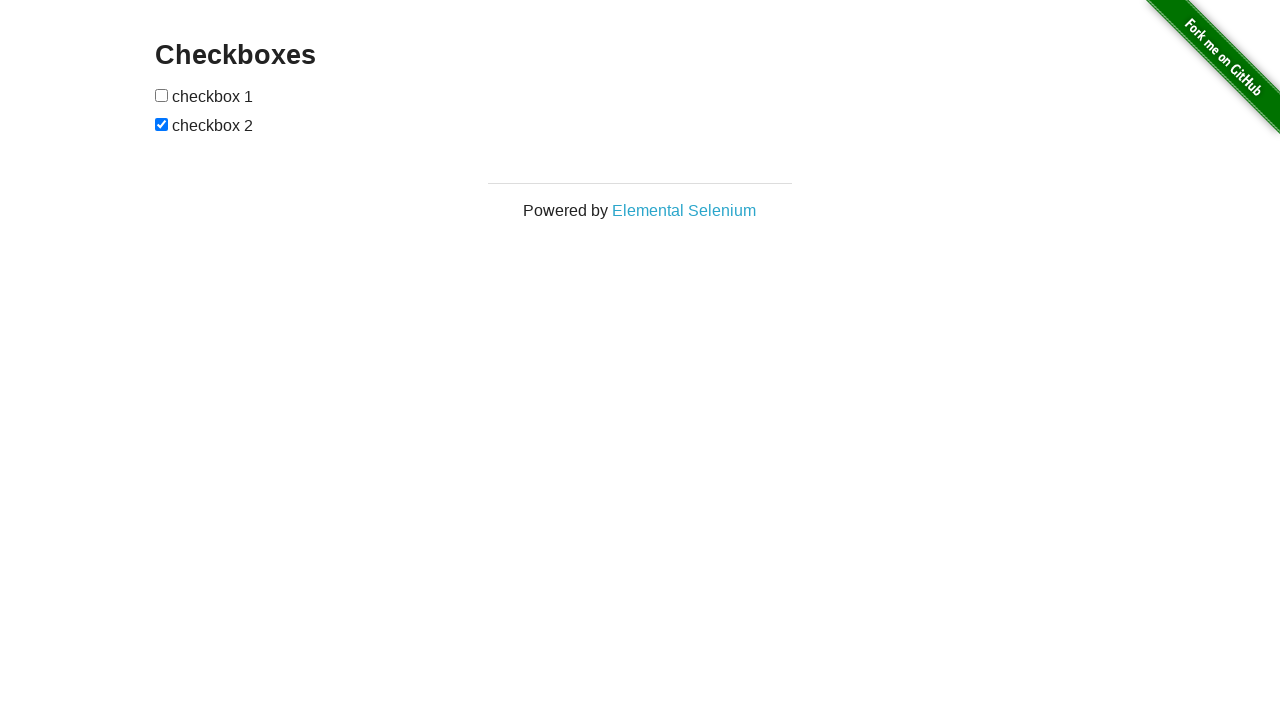

Clicked first checkbox to check it at (162, 95) on xpath=html/body/div[2]/div/div/form/input[1]
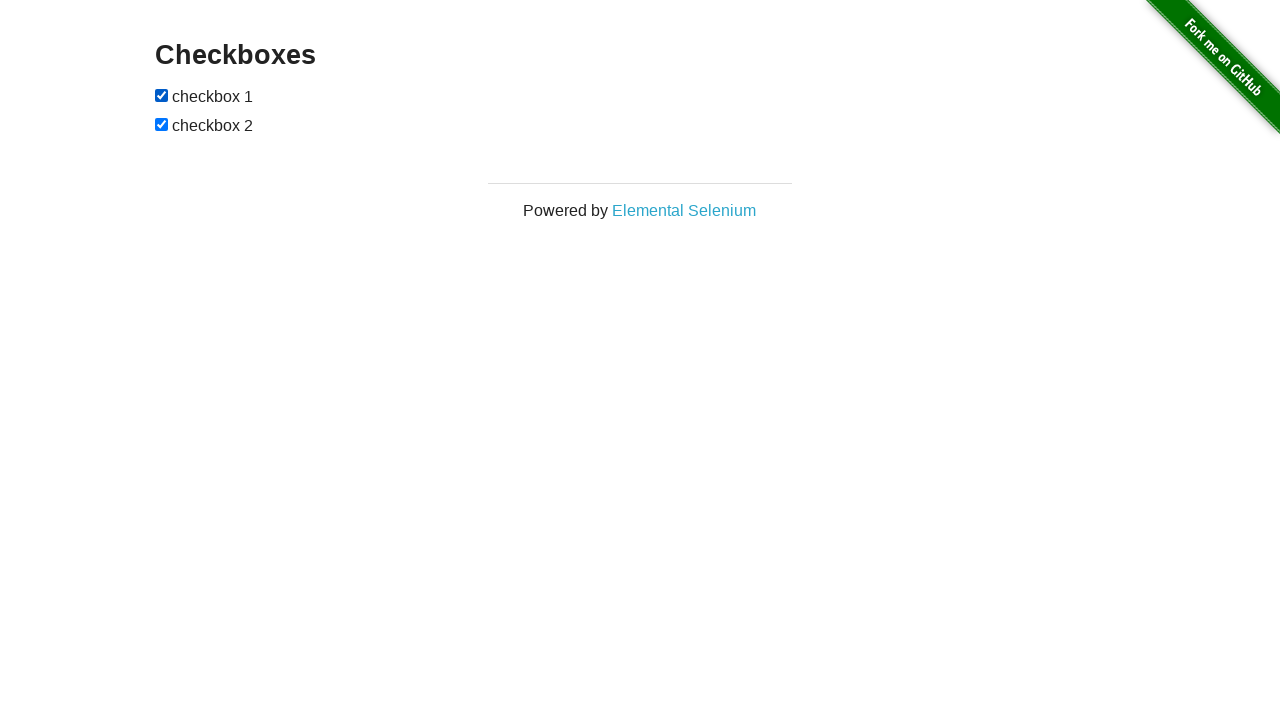

Verified first checkbox is now checked
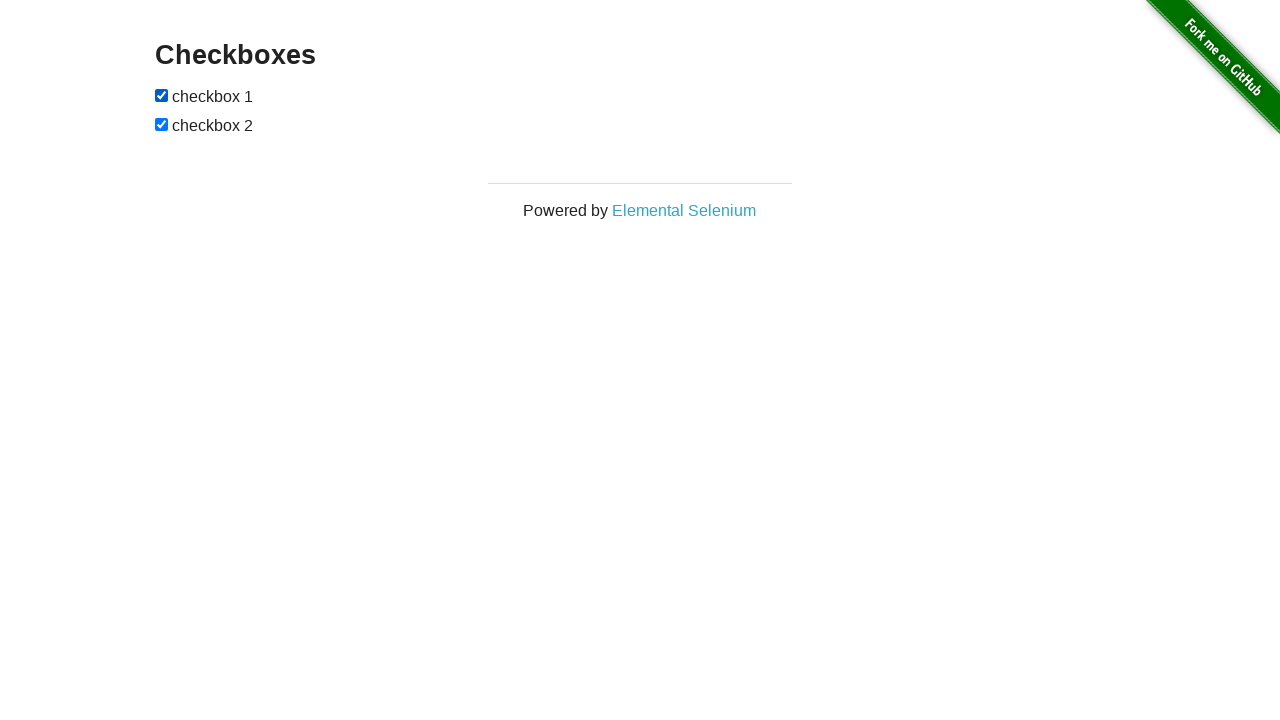

Clicked second checkbox to uncheck it at (162, 124) on xpath=html/body/div[2]/div/div/form/input[2]
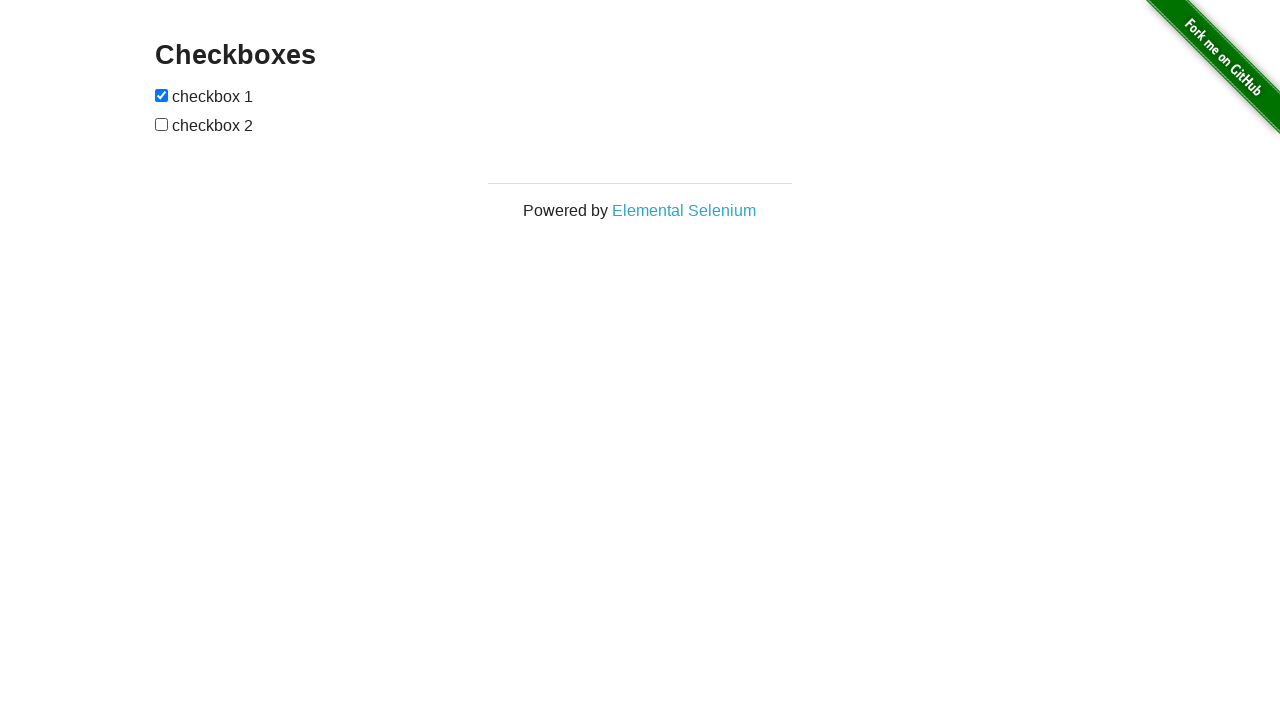

Verified second checkbox is now unchecked
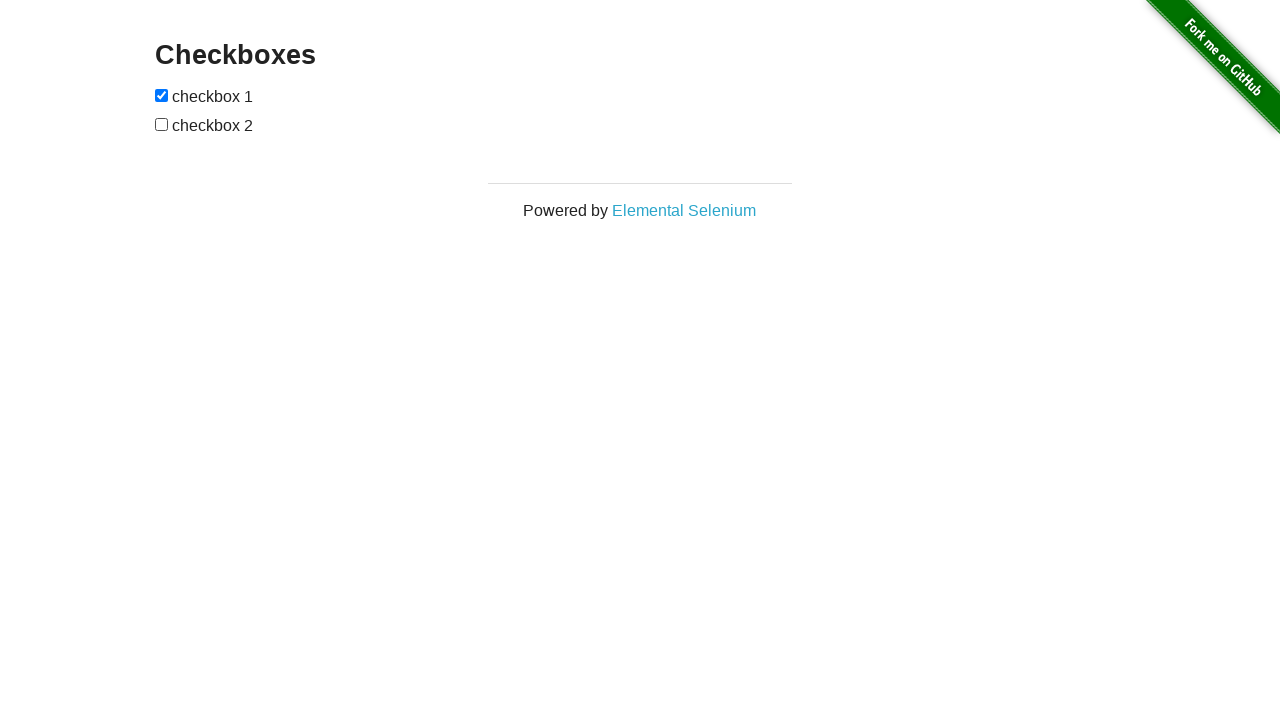

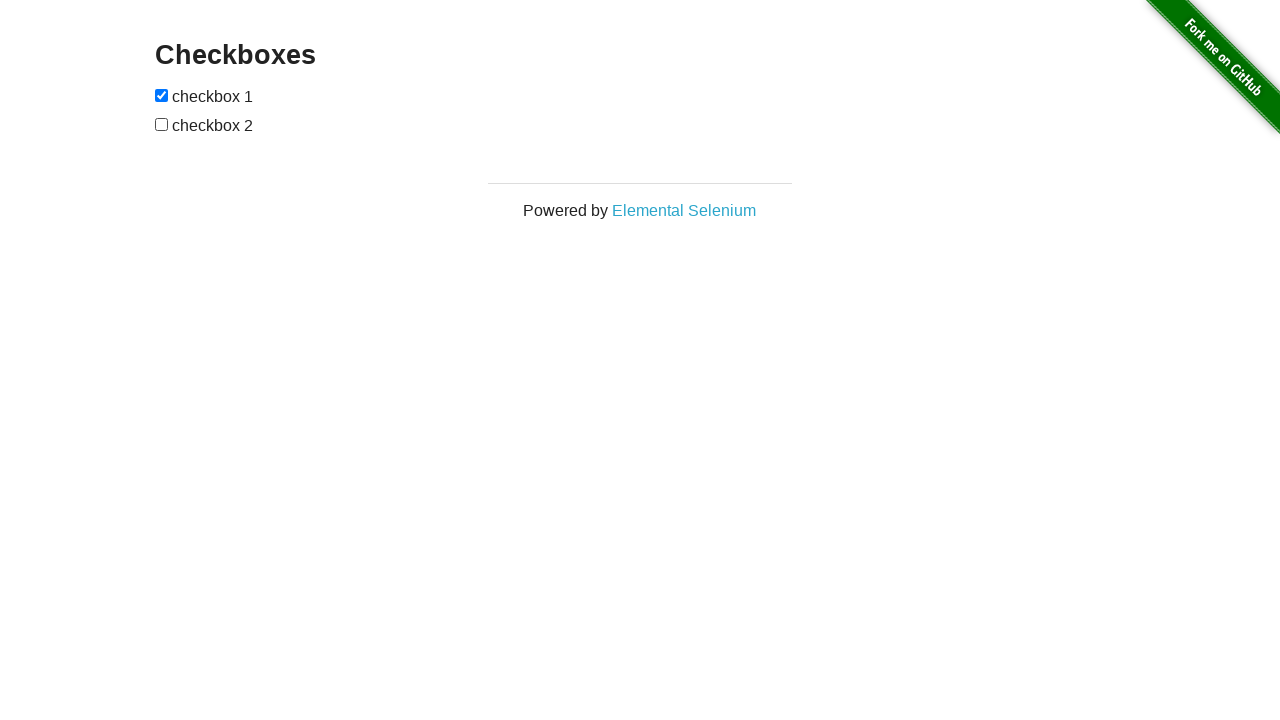